Tests JavaScript alert and confirm dialog handling by filling a name field, triggering an alert and accepting it, then triggering a confirm dialog and dismissing it.

Starting URL: https://rahulshettyacademy.com/AutomationPractice/

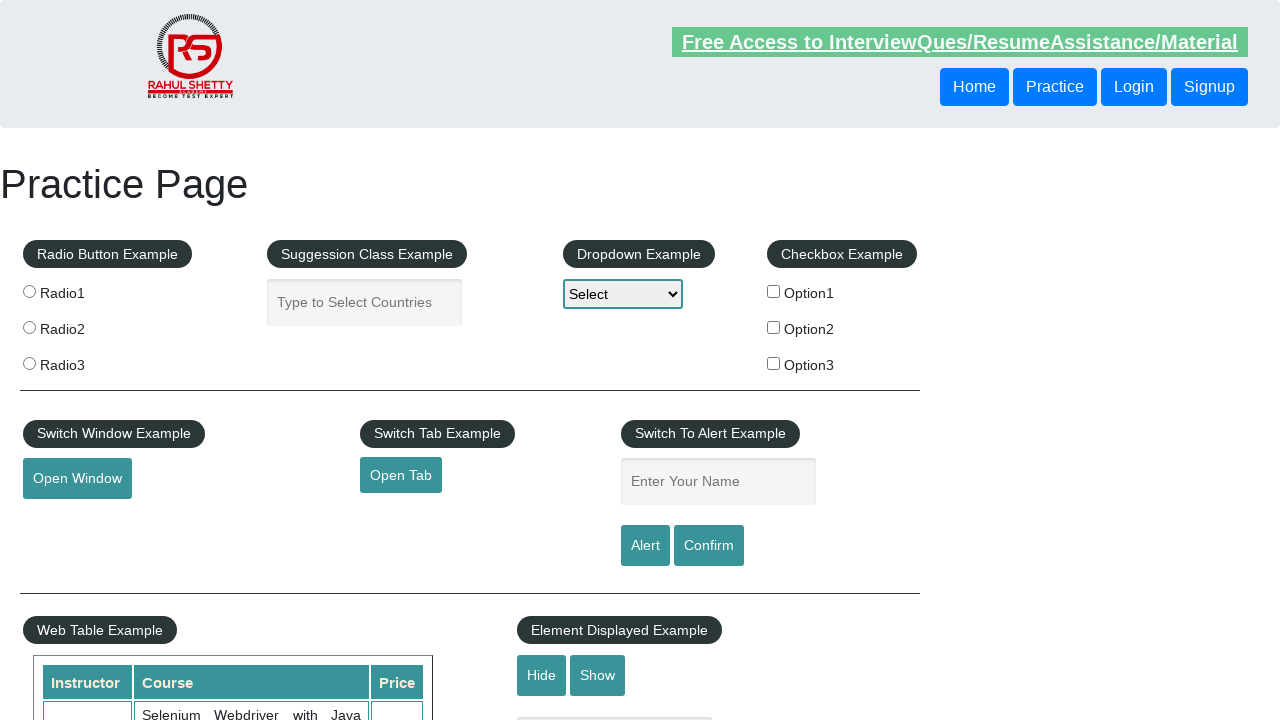

Filled name field with 'Madhu' on #name
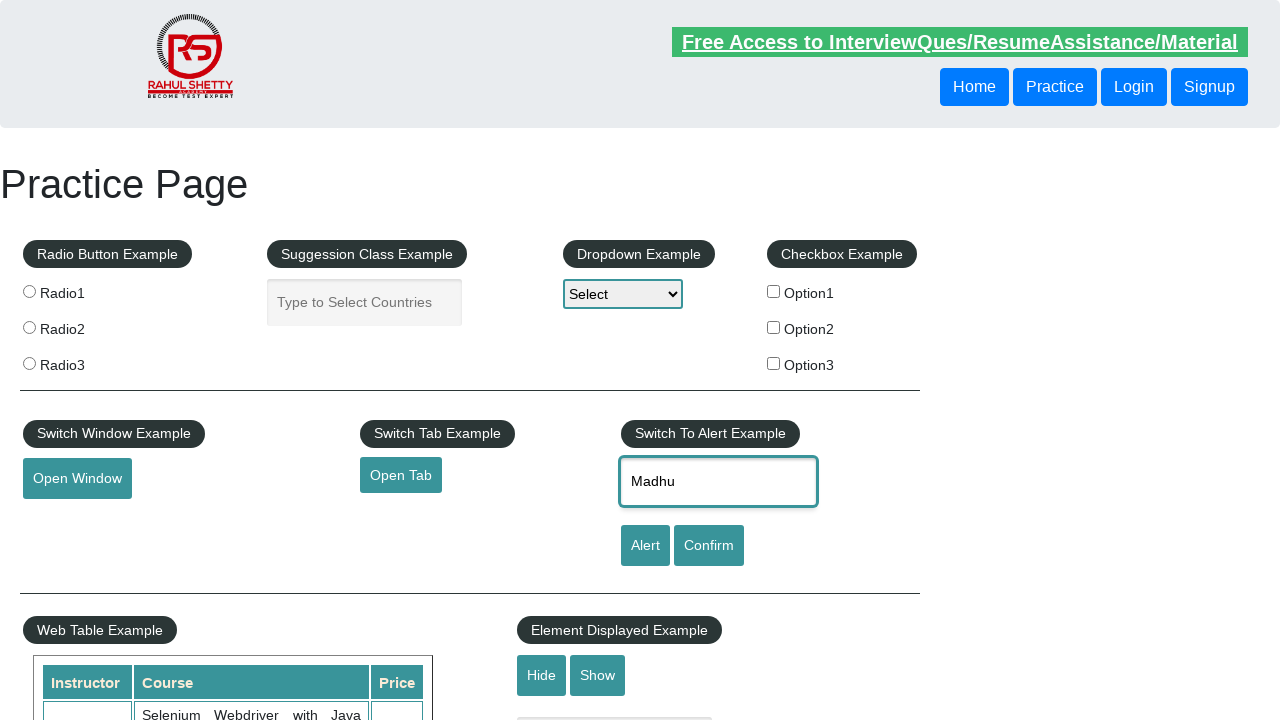

Clicked alert button to trigger alert dialog at (645, 546) on input[id='alertbtn']
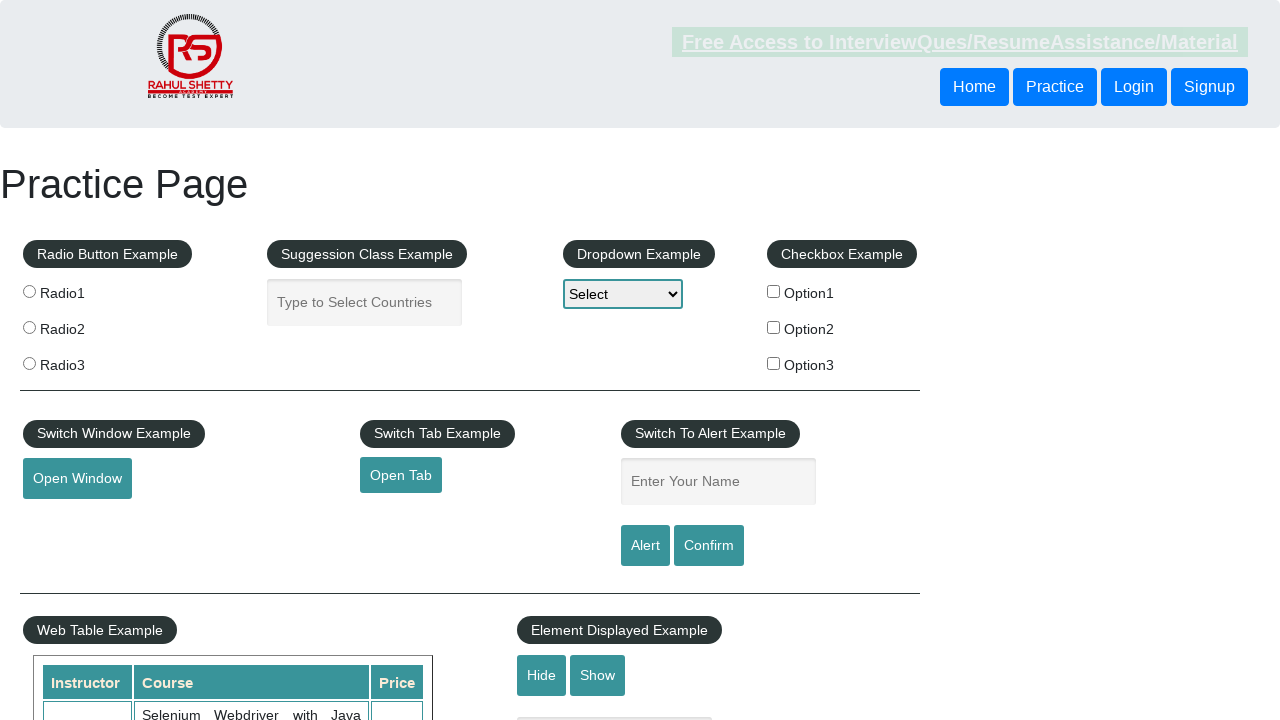

Set up dialog handler to accept alert
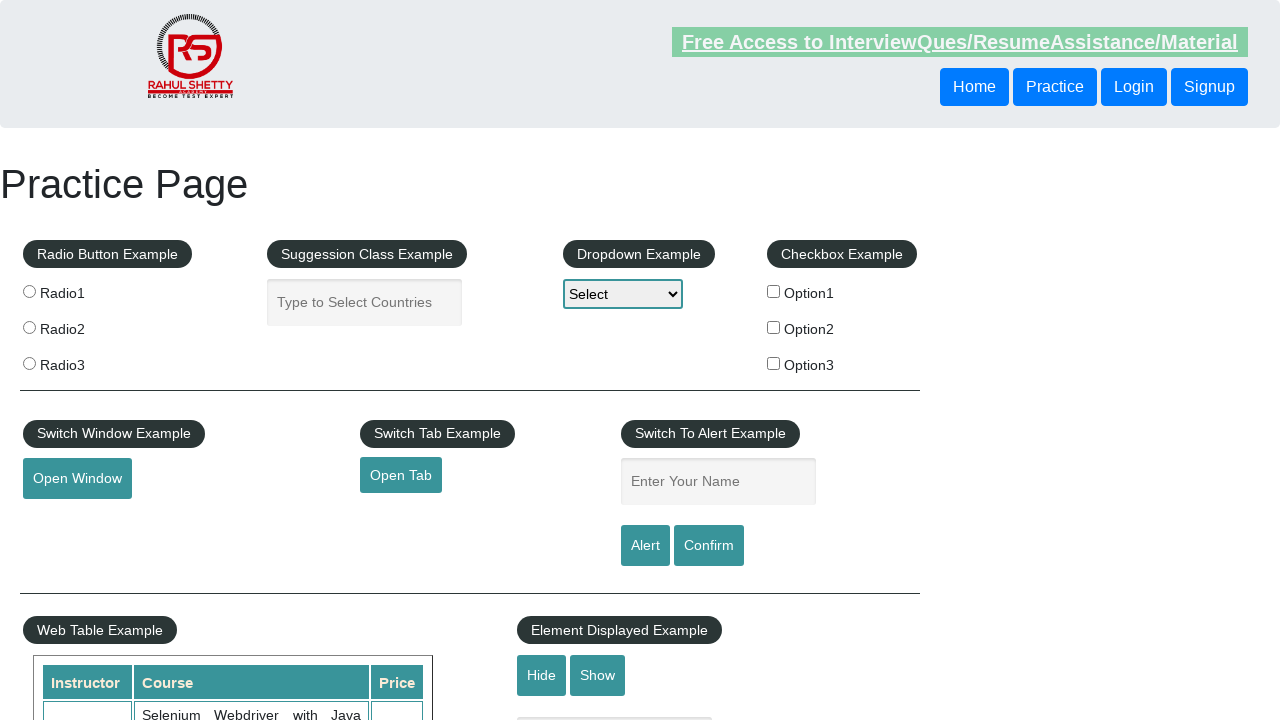

Waited for alert dialog to be processed
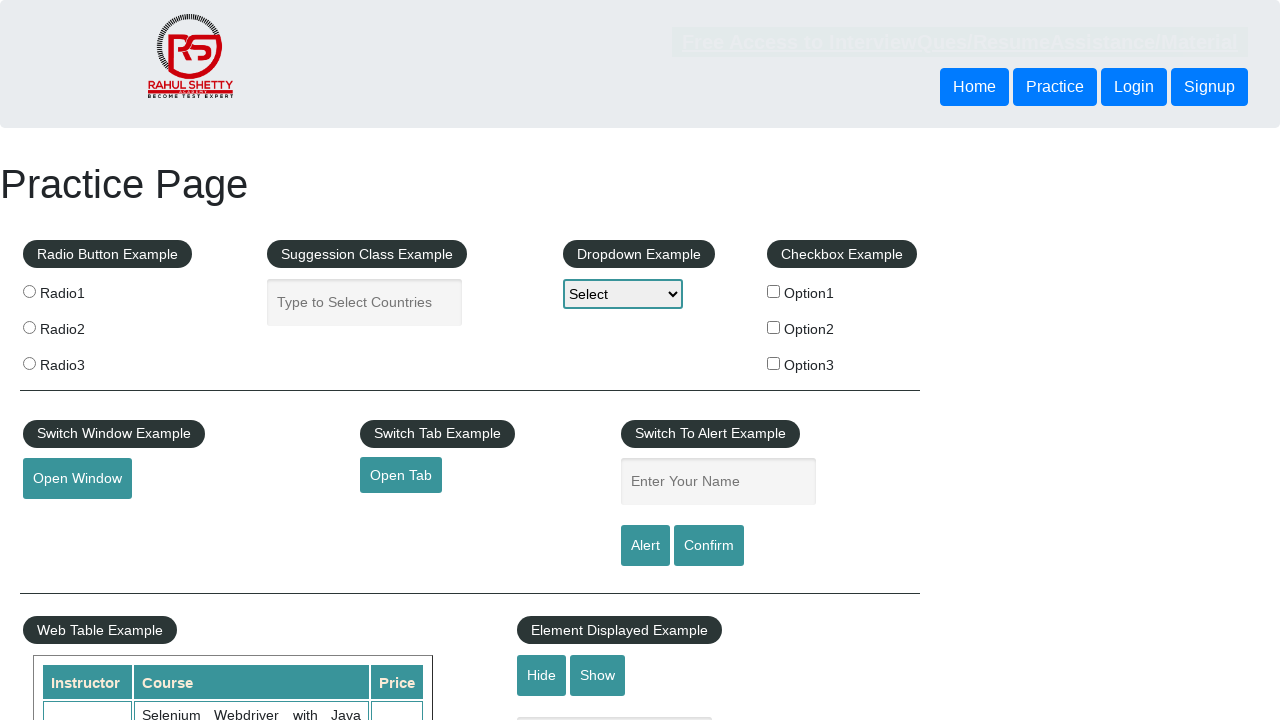

Set up dialog handler to dismiss confirm dialog
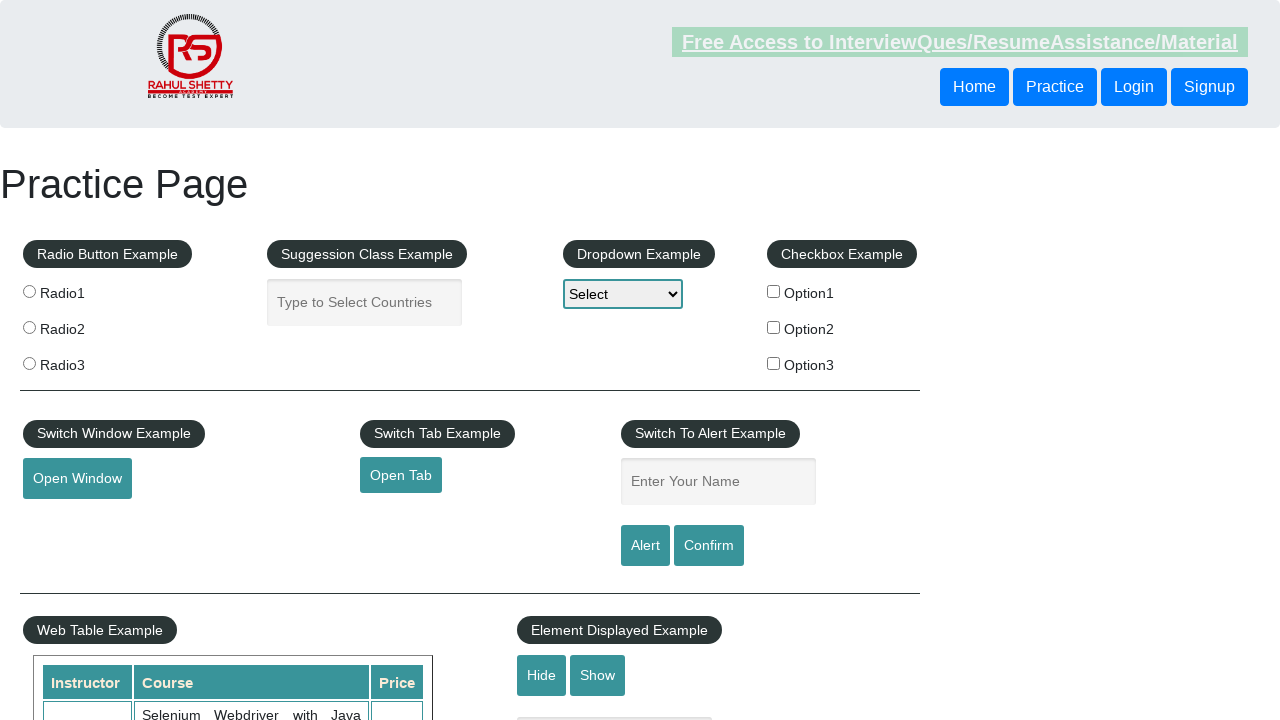

Clicked confirm button to trigger confirm dialog at (709, 546) on xpath=//input[@id='confirmbtn']
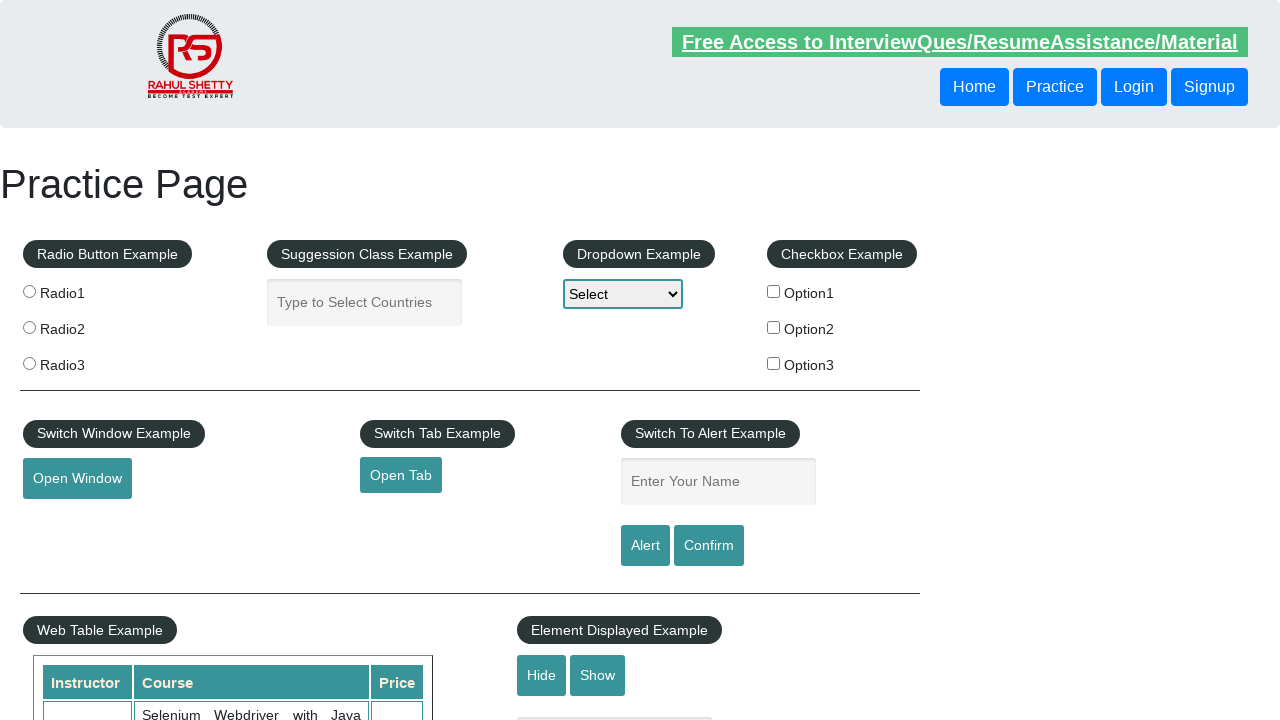

Waited for confirm dialog to be processed and dismissed
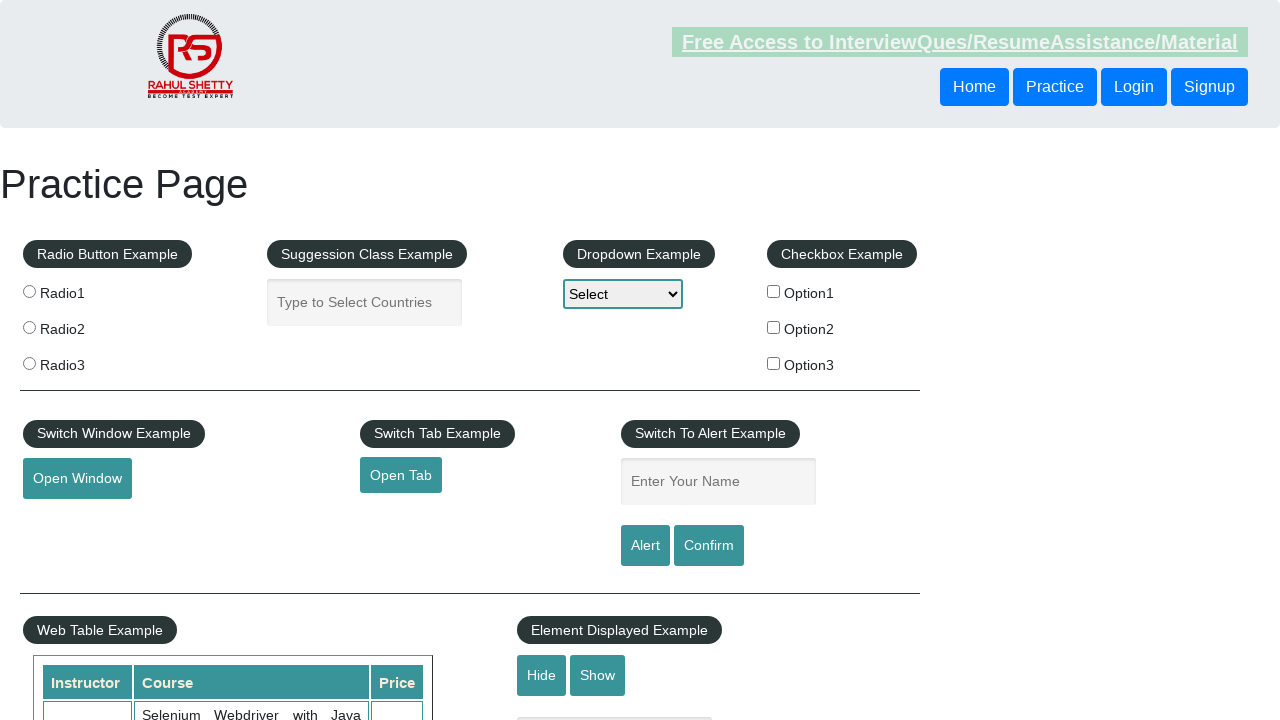

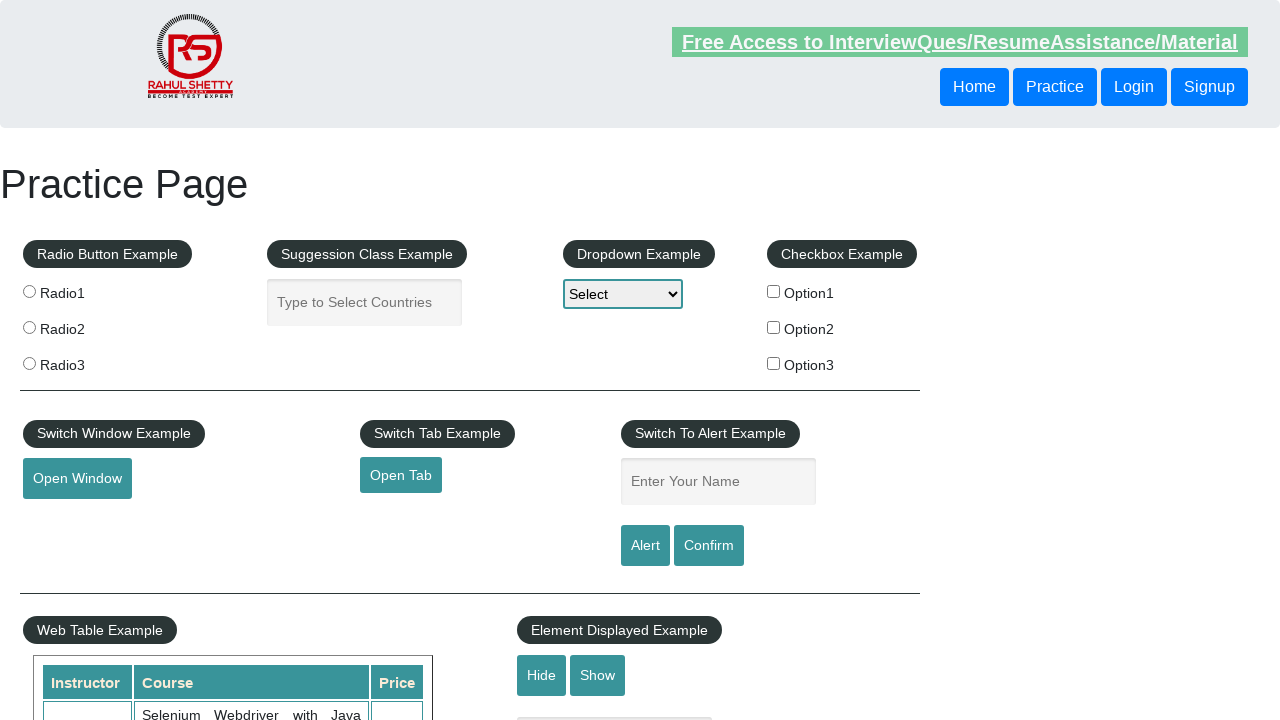